Tests moving the mouse to an element with an offset from its center.

Starting URL: https://selenium.dev/selenium/web/mouse_interaction.html

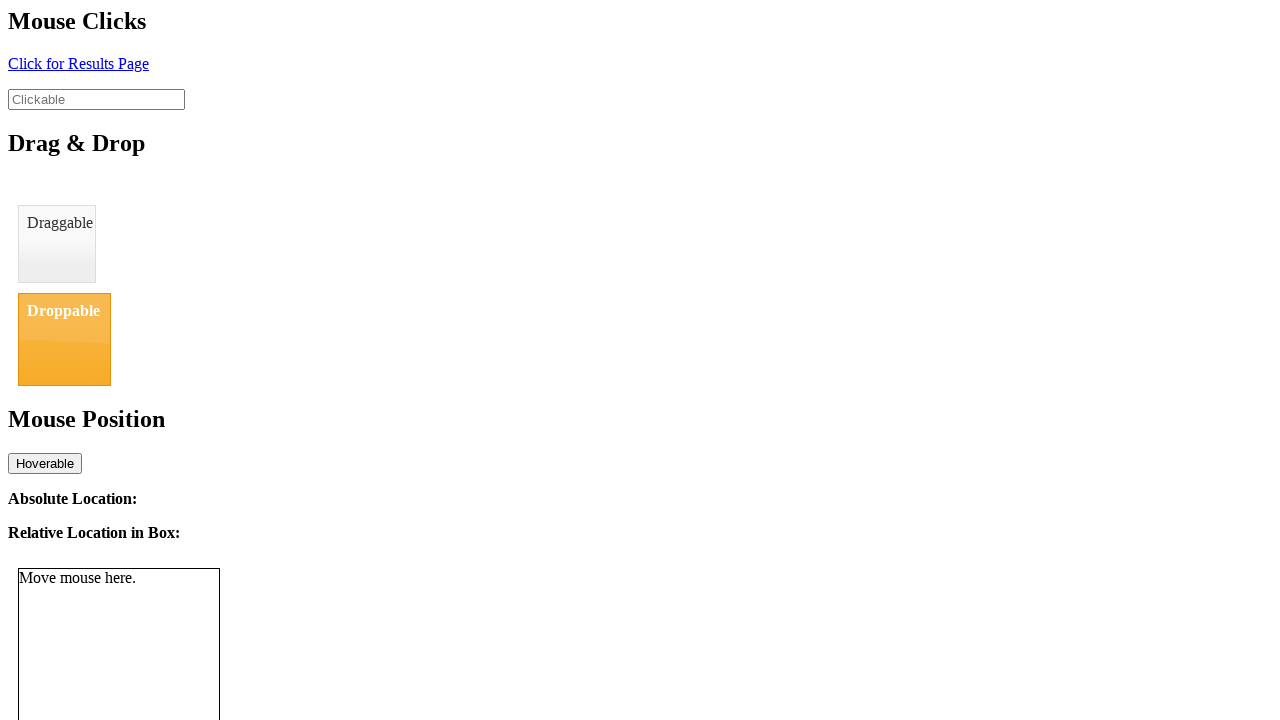

Located the mouse tracker element
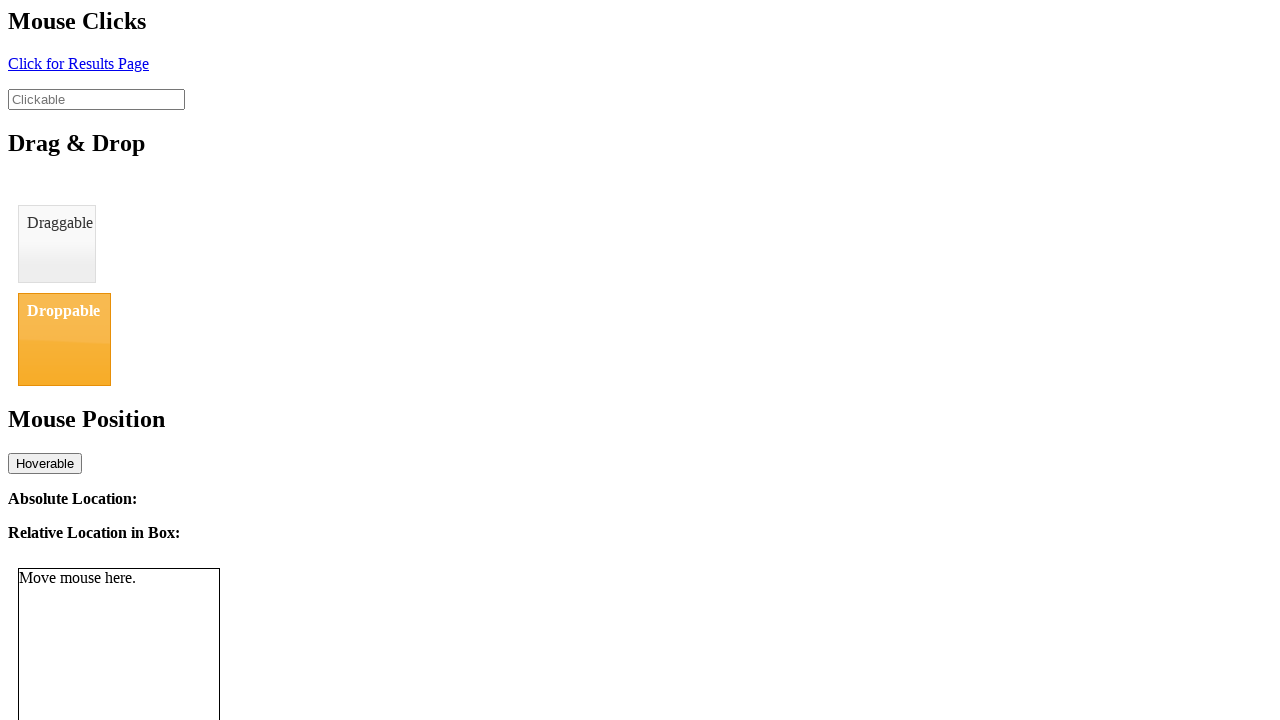

Retrieved bounding box of mouse tracker element
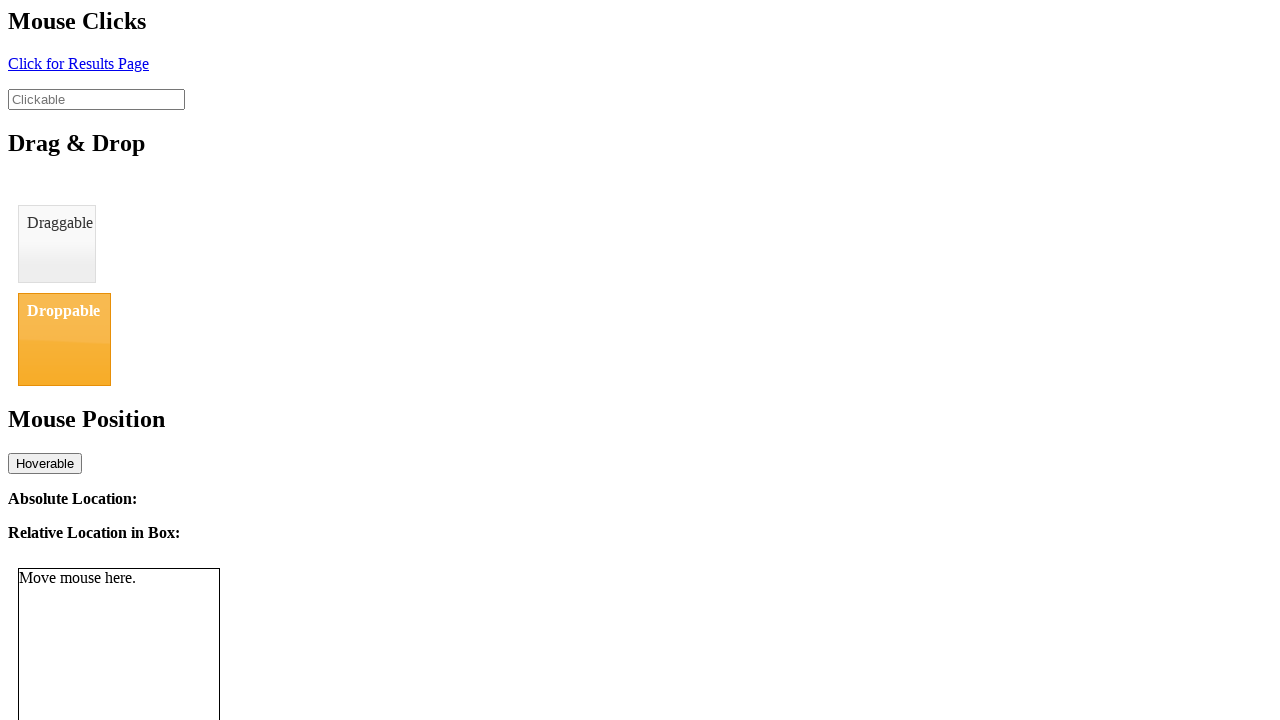

Moved mouse to element center with 8px offset from center at (127, 669)
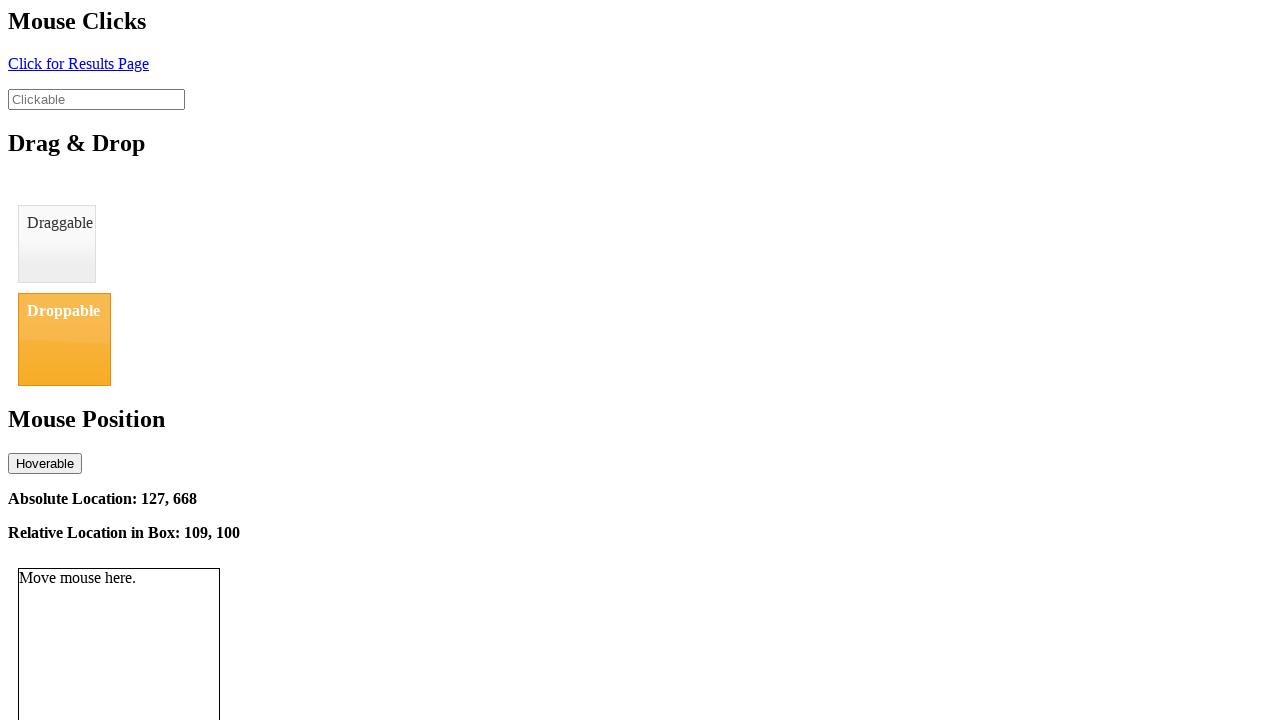

Waited for relative location element to appear
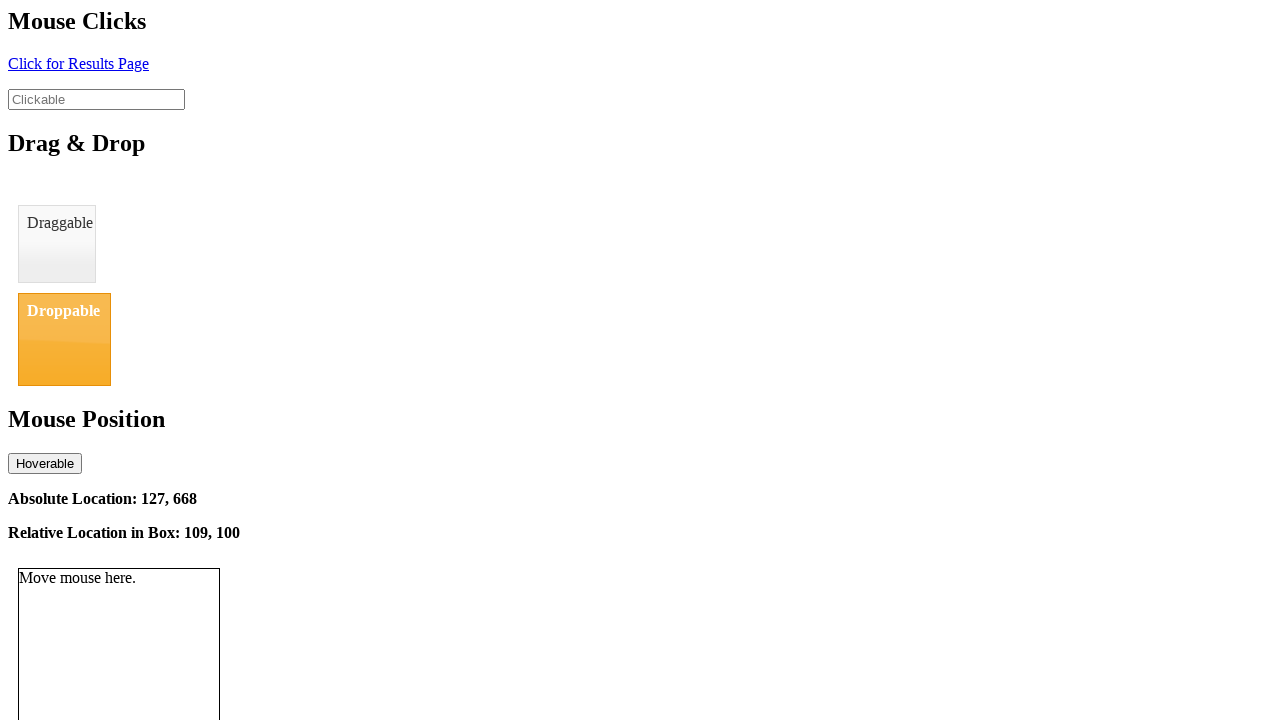

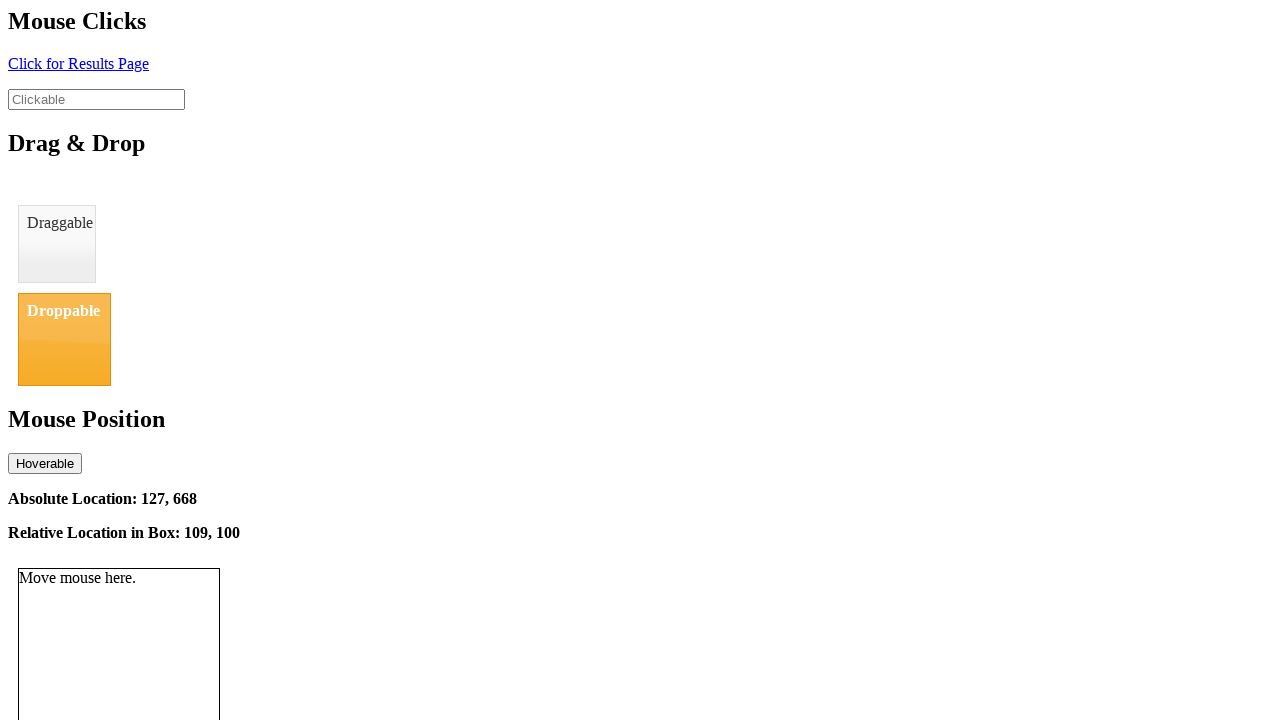